Tests slider interaction by clicking on it and using arrow keys to adjust the value

Starting URL: https://demoqa.com/slider

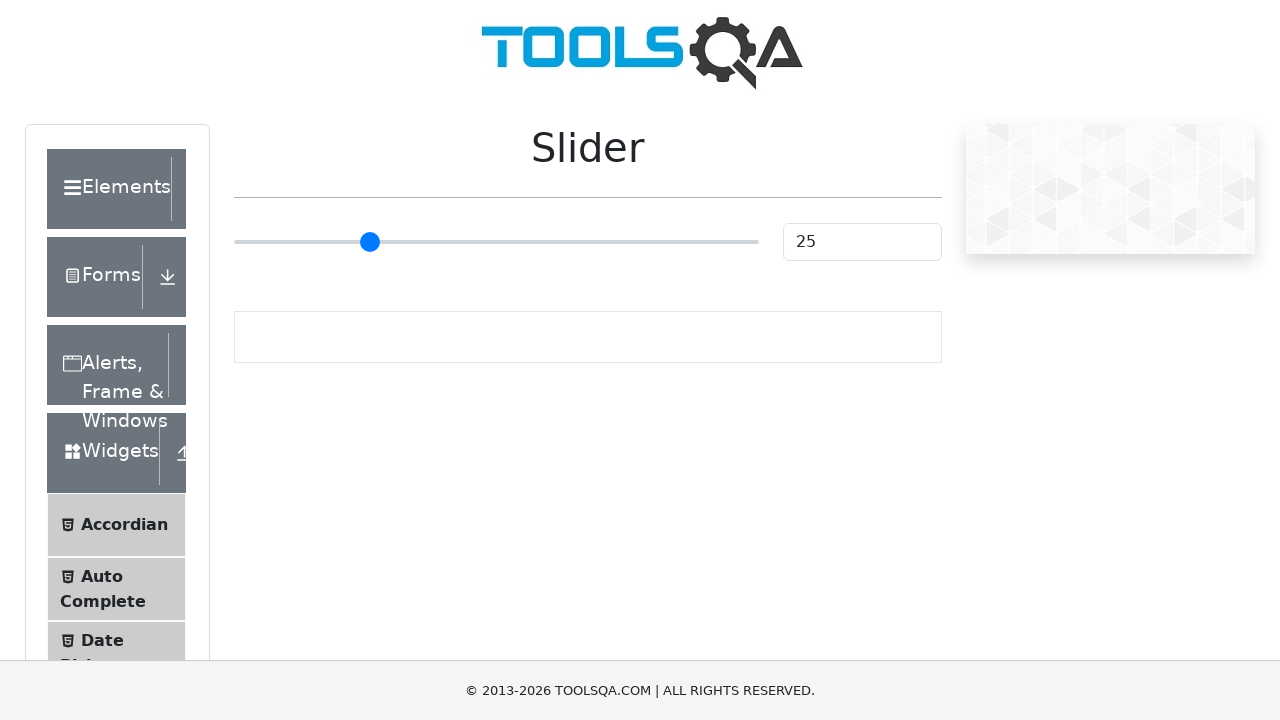

Clicked on slider to focus it at (496, 242) on .range-slider.range-slider--primary
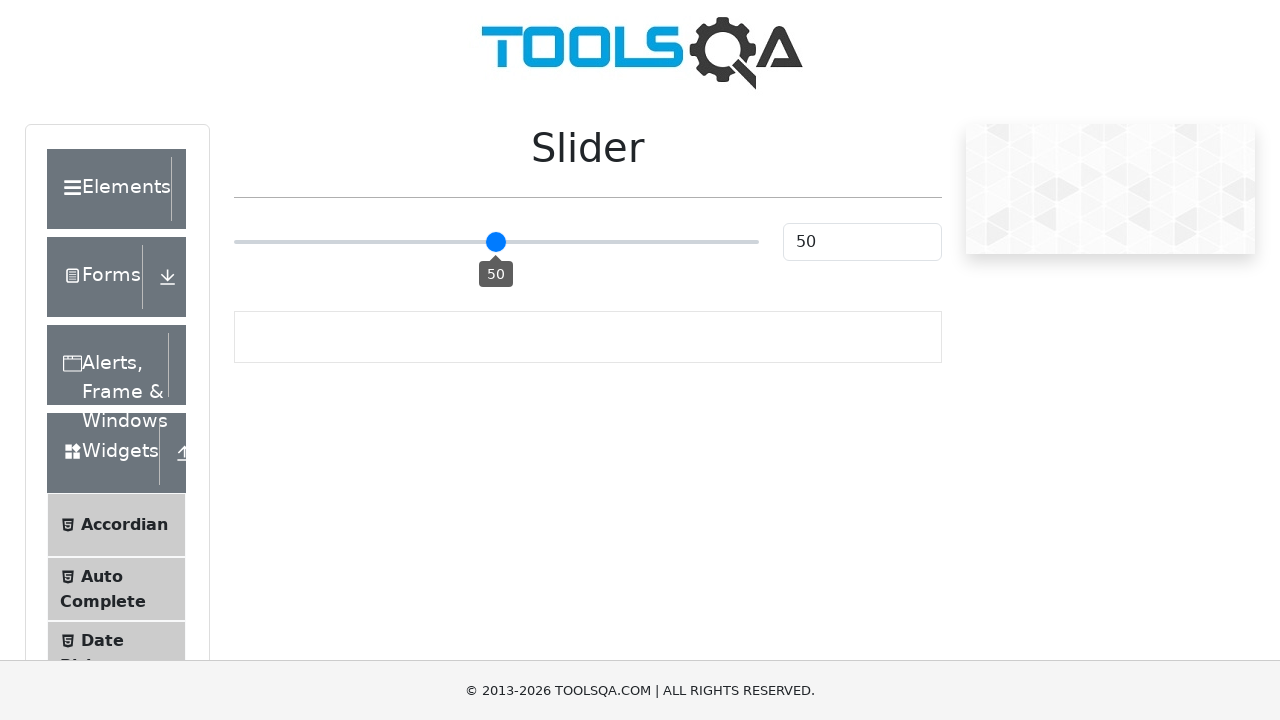

Pressed ArrowLeft to adjust slider value (iteration 1)
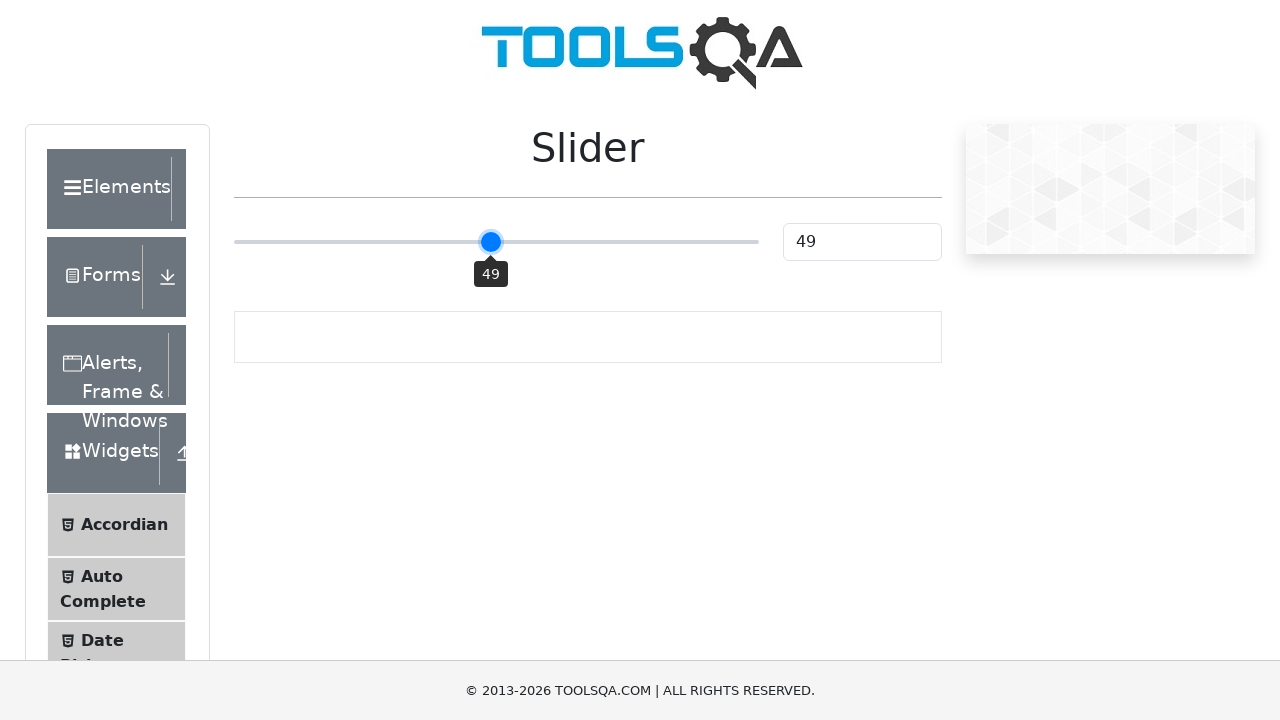

Pressed ArrowLeft to adjust slider value (iteration 2)
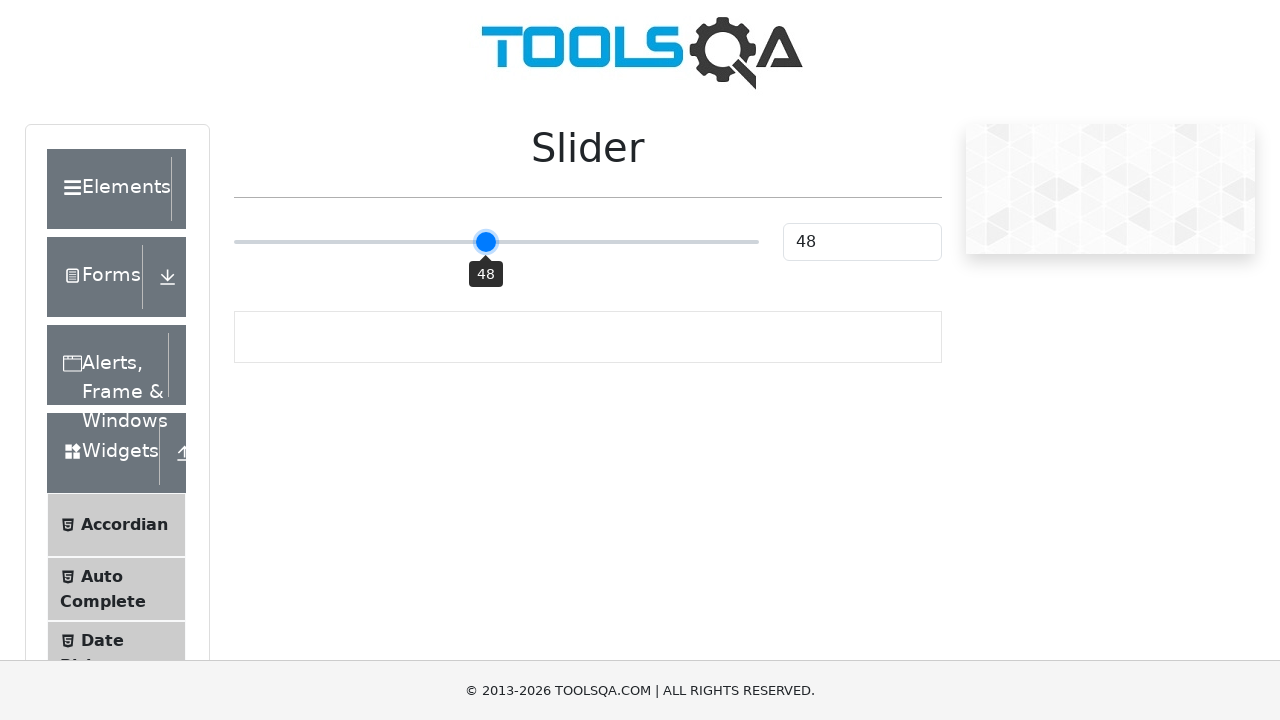

Pressed ArrowLeft to adjust slider value (iteration 3)
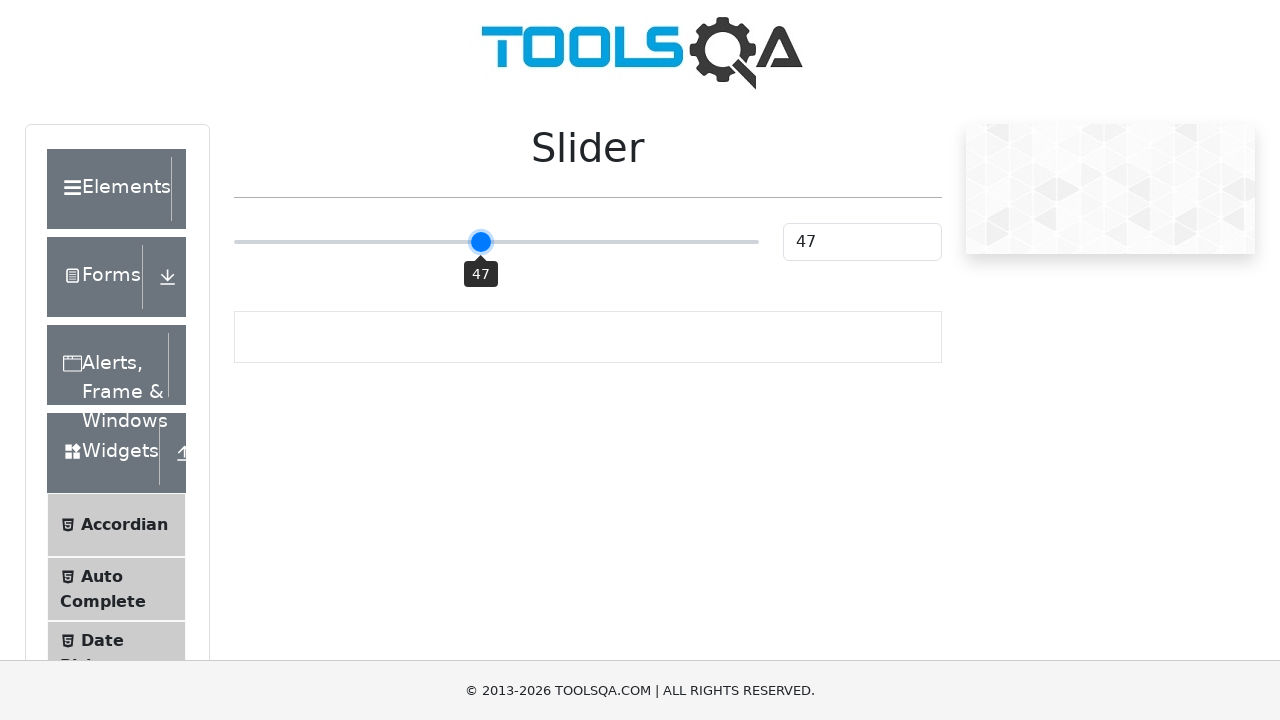

Pressed ArrowLeft to adjust slider value (iteration 4)
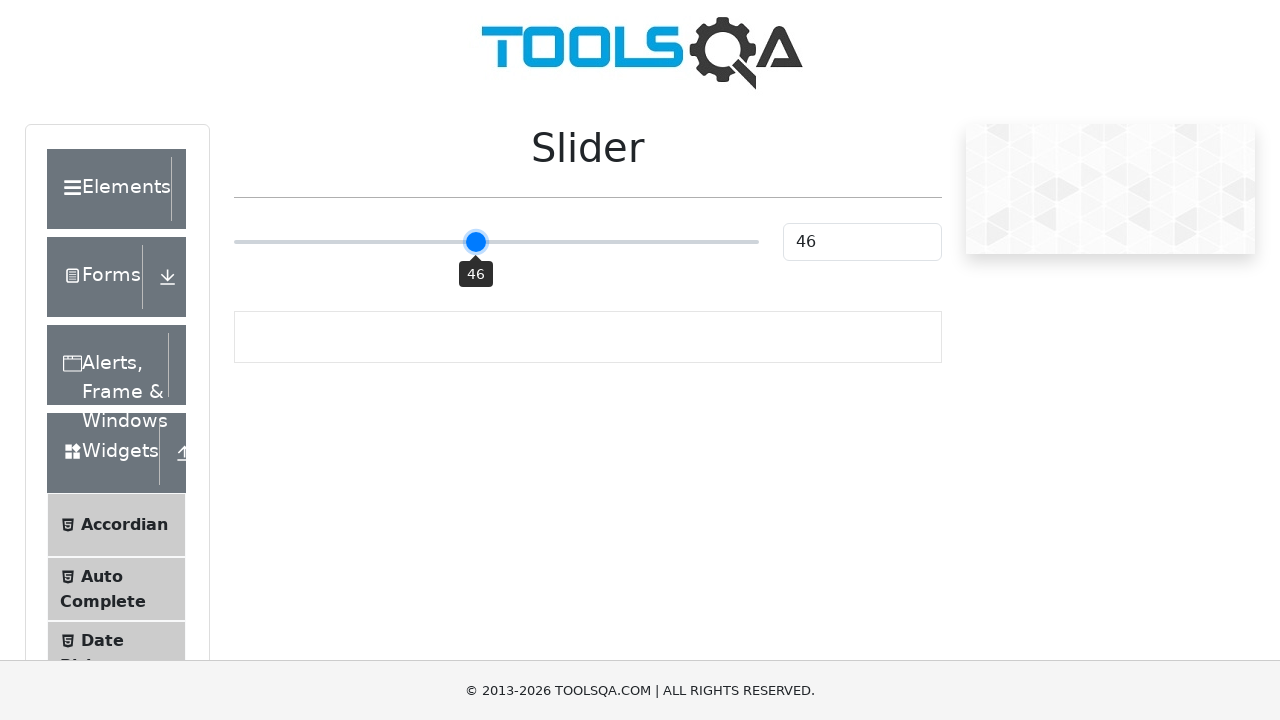

Pressed ArrowLeft to adjust slider value (iteration 5)
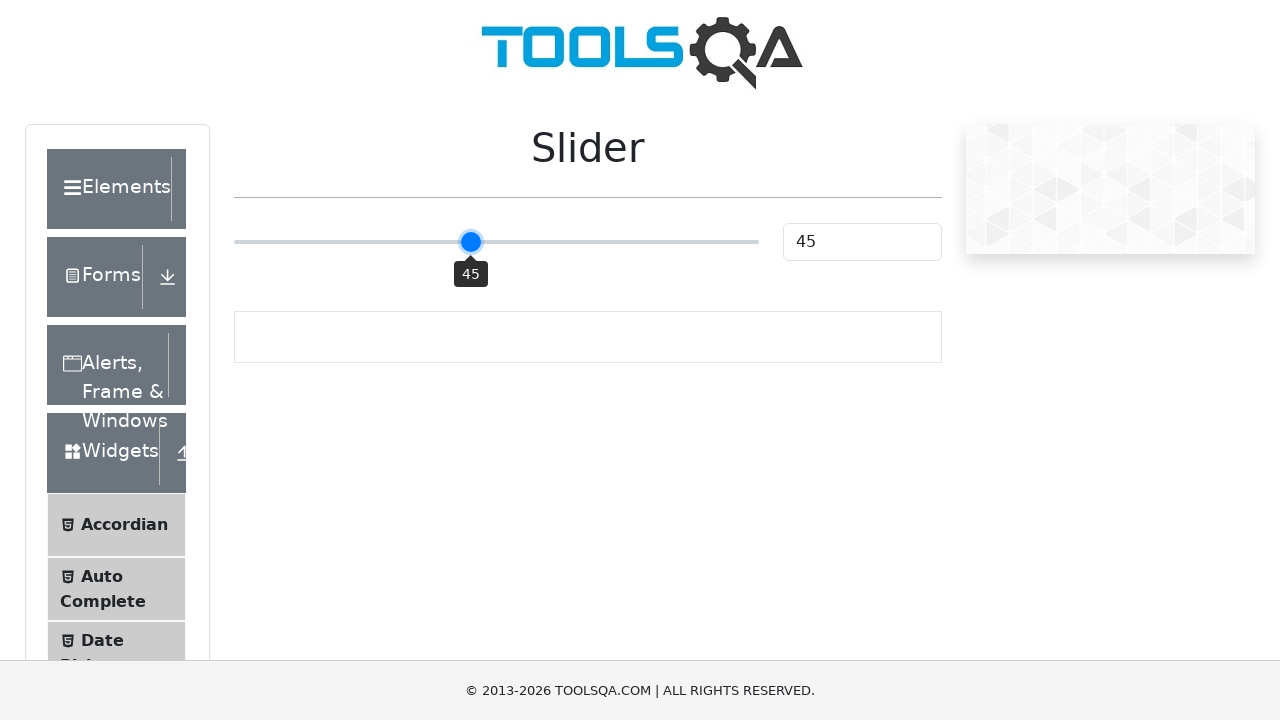

Pressed ArrowLeft to adjust slider value (iteration 6)
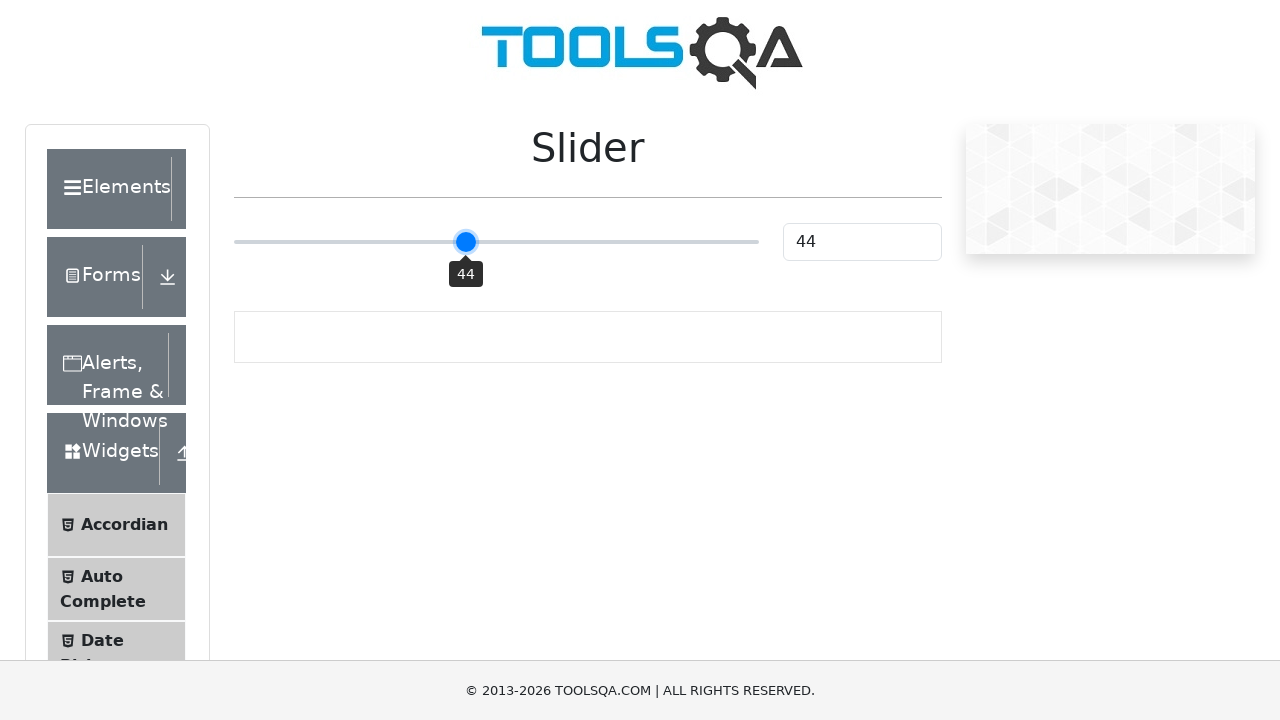

Pressed ArrowLeft to adjust slider value (iteration 7)
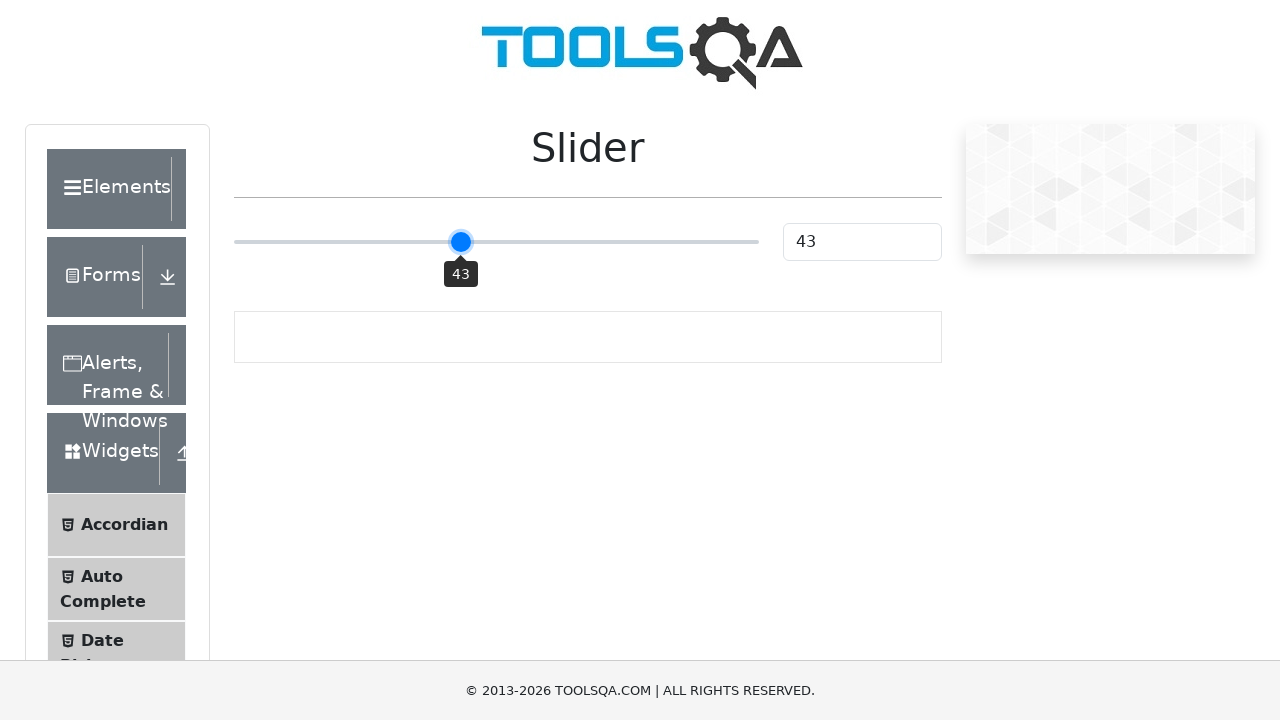

Pressed ArrowLeft to adjust slider value (iteration 8)
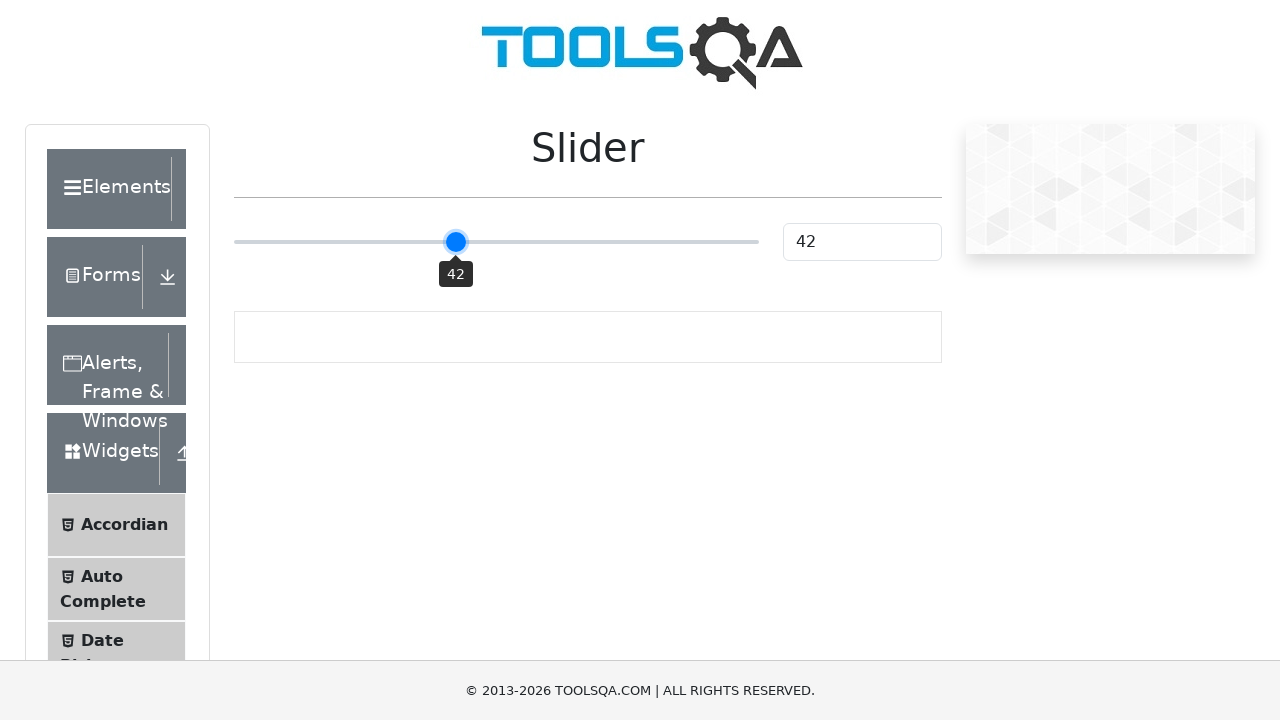

Pressed ArrowLeft to adjust slider value (iteration 9)
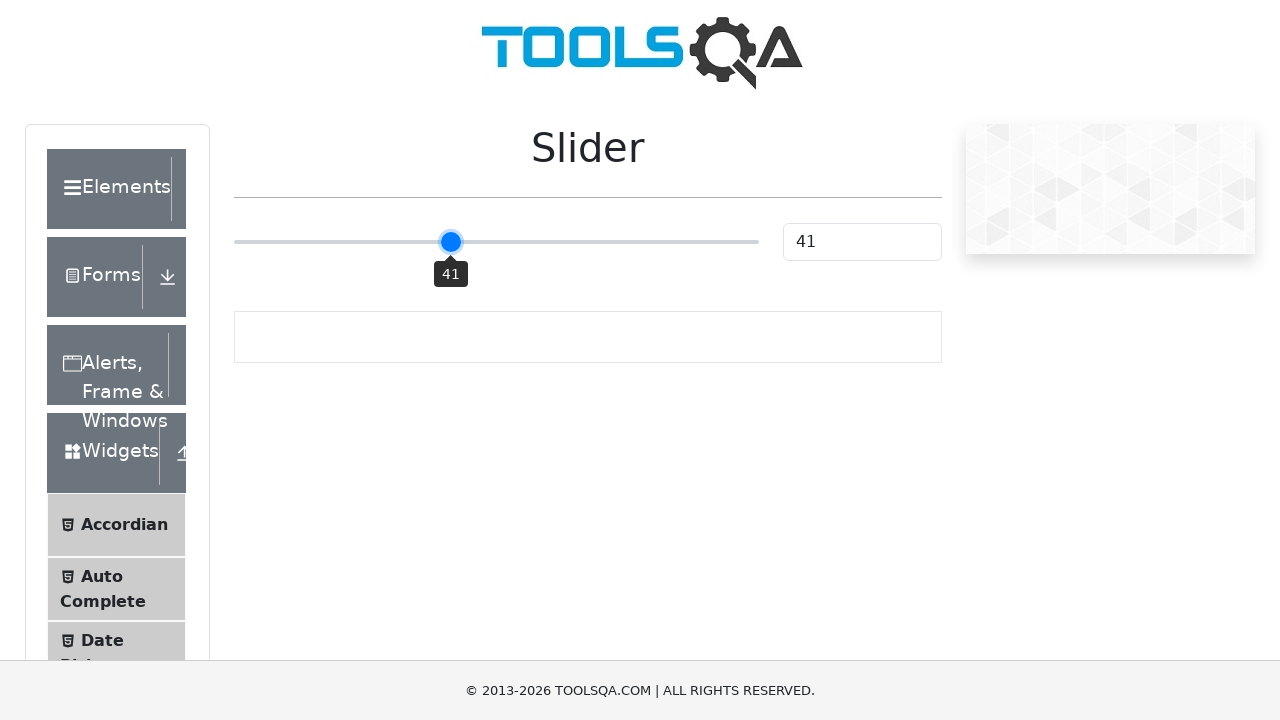

Pressed ArrowLeft to adjust slider value (iteration 10)
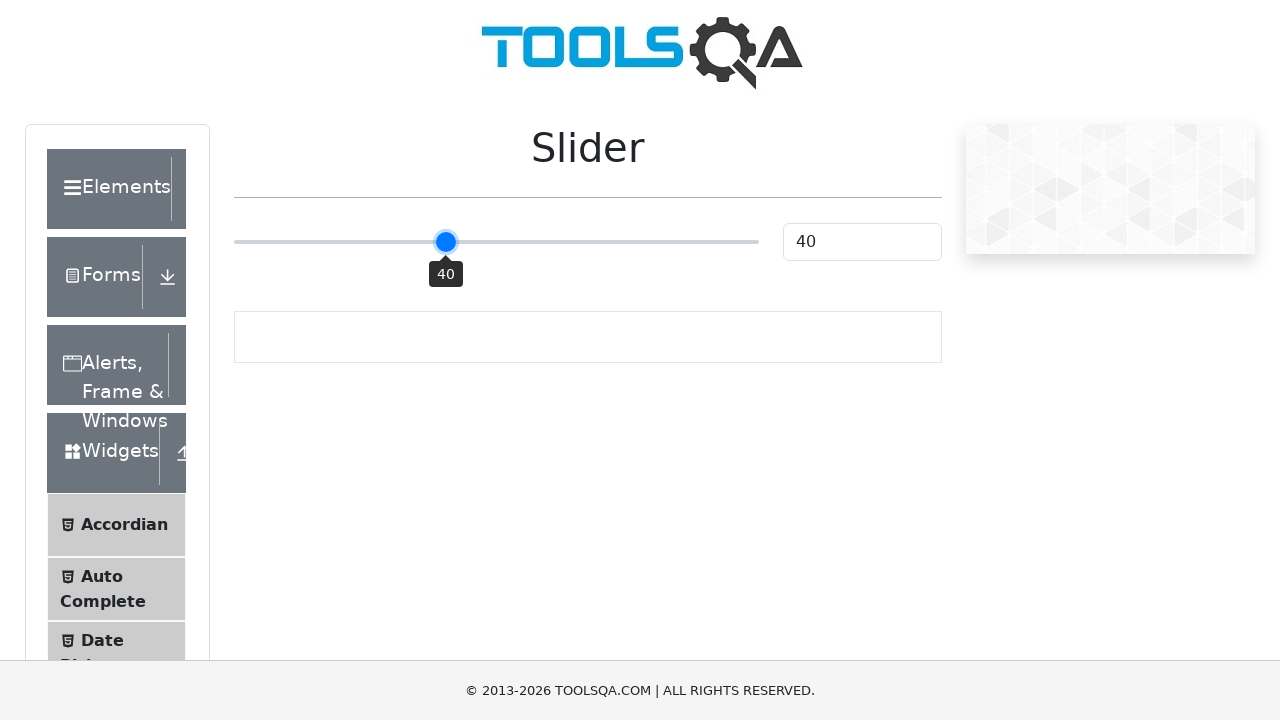

Pressed ArrowLeft to adjust slider value (iteration 11)
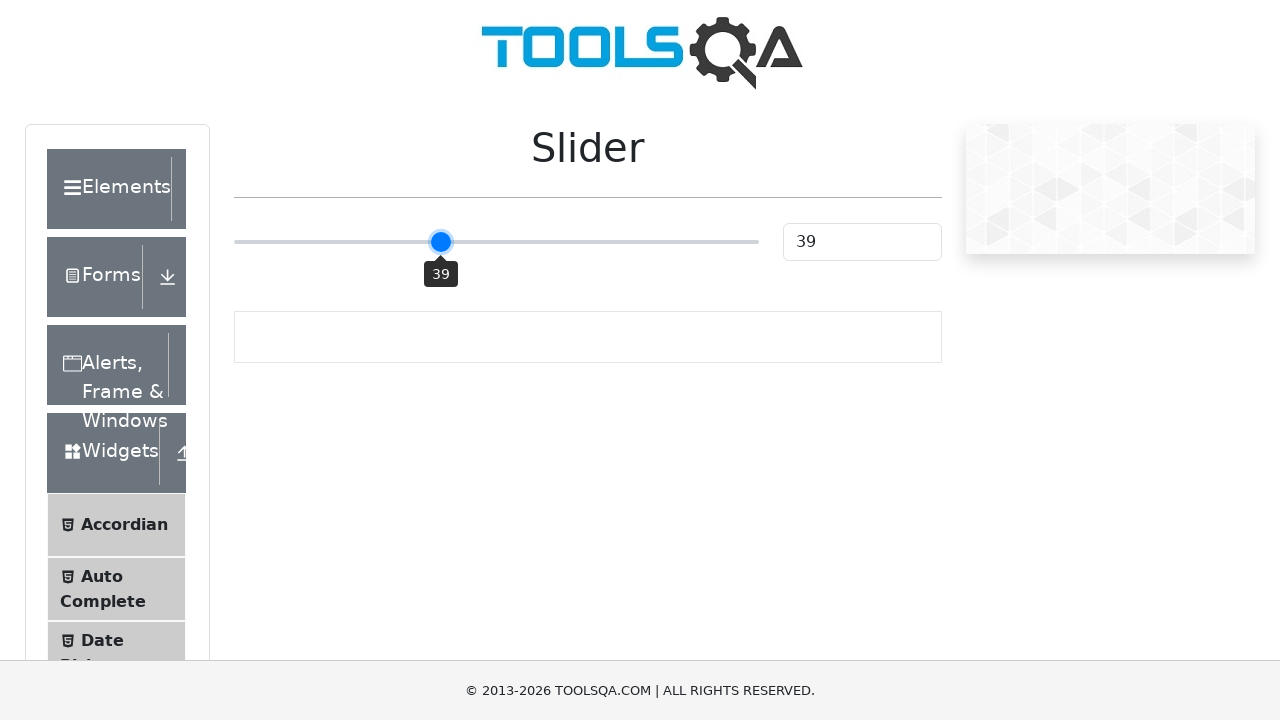

Pressed ArrowLeft to adjust slider value (iteration 12)
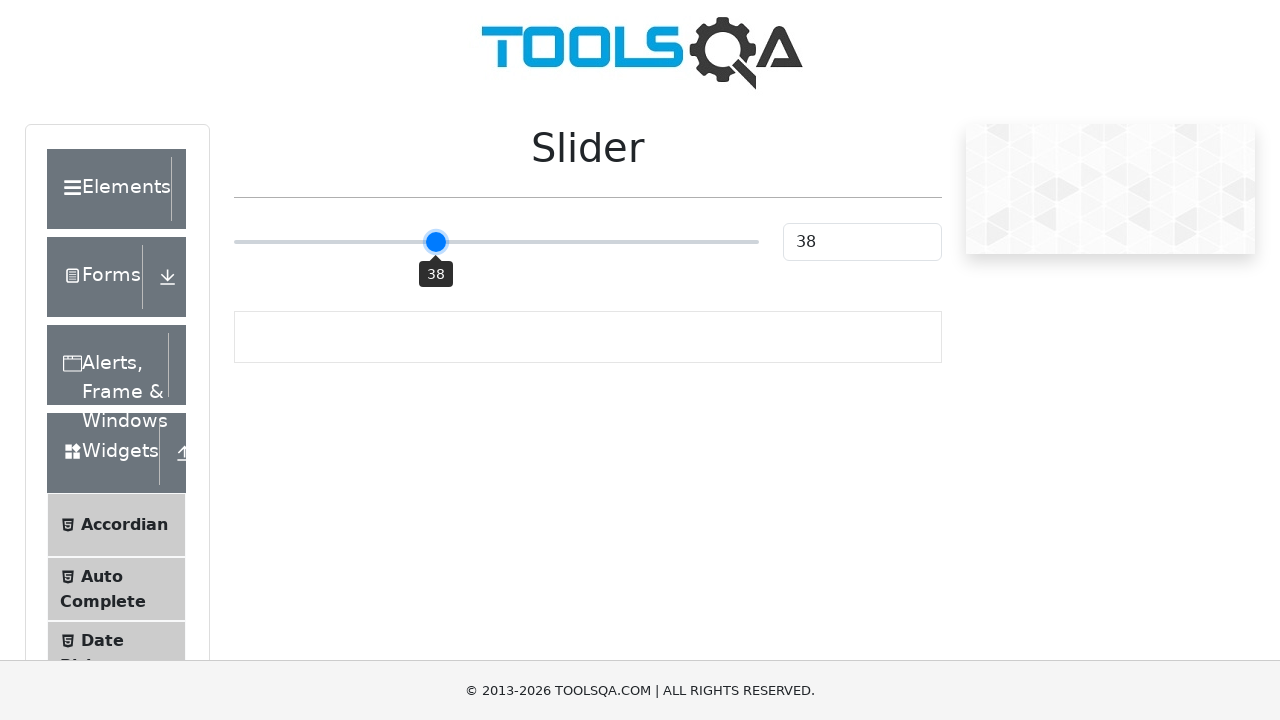

Pressed ArrowLeft to adjust slider value (iteration 13)
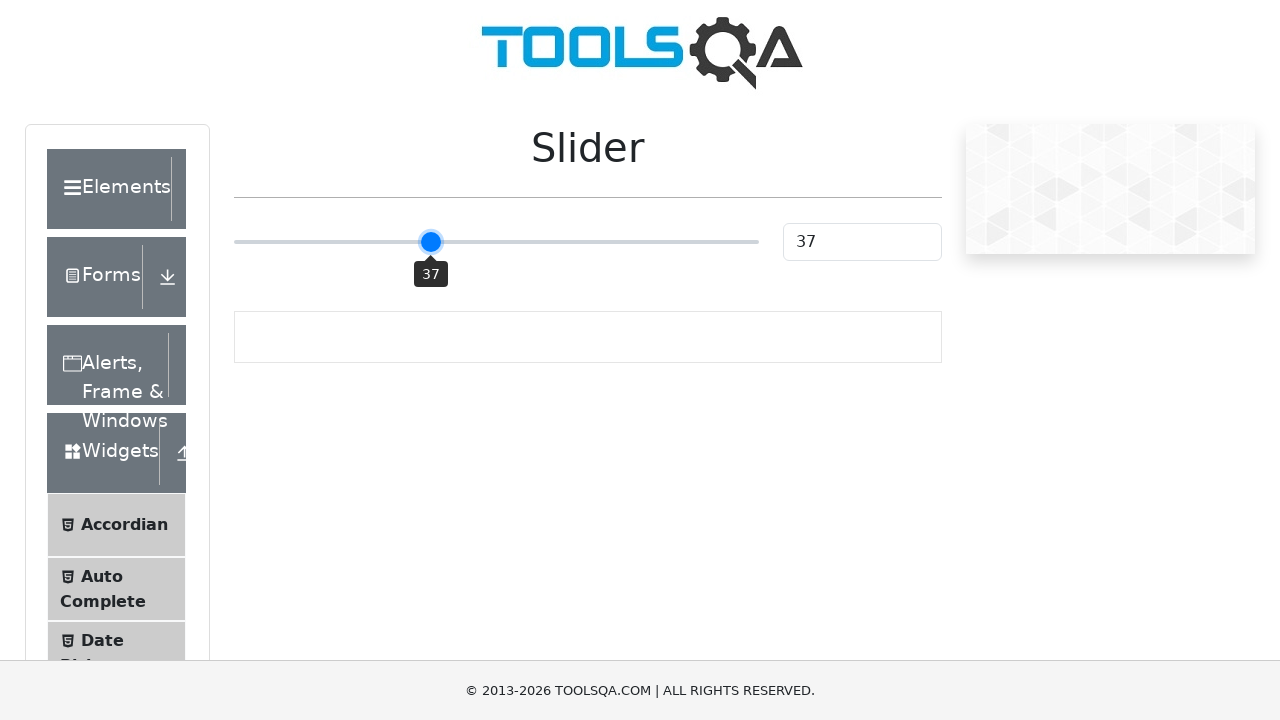

Pressed ArrowLeft to adjust slider value (iteration 14)
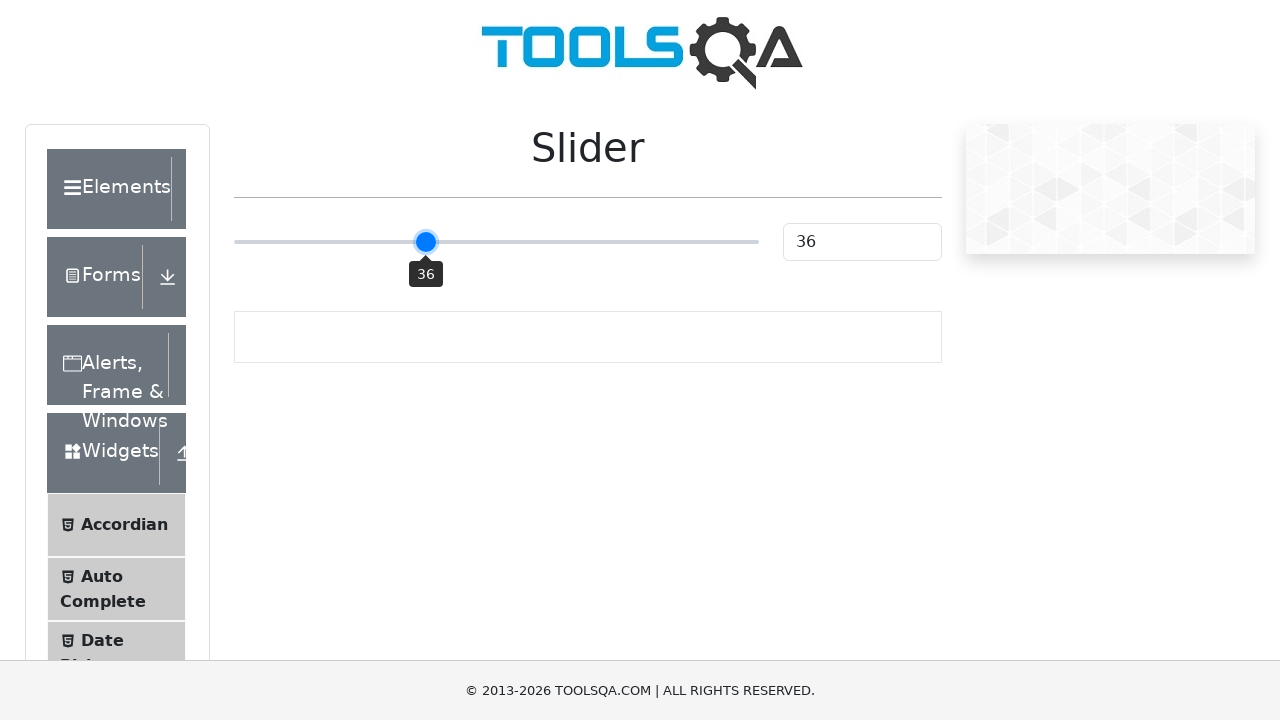

Pressed ArrowLeft to adjust slider value (iteration 15)
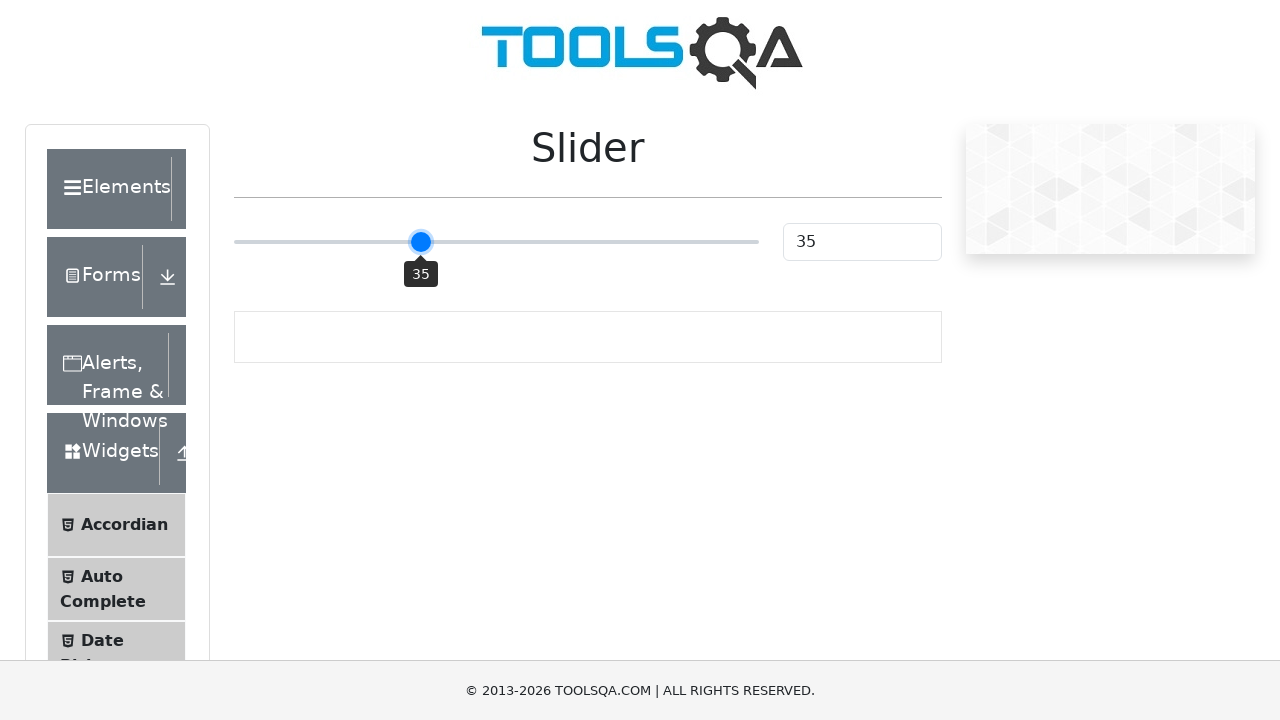

Pressed ArrowLeft to adjust slider value (iteration 16)
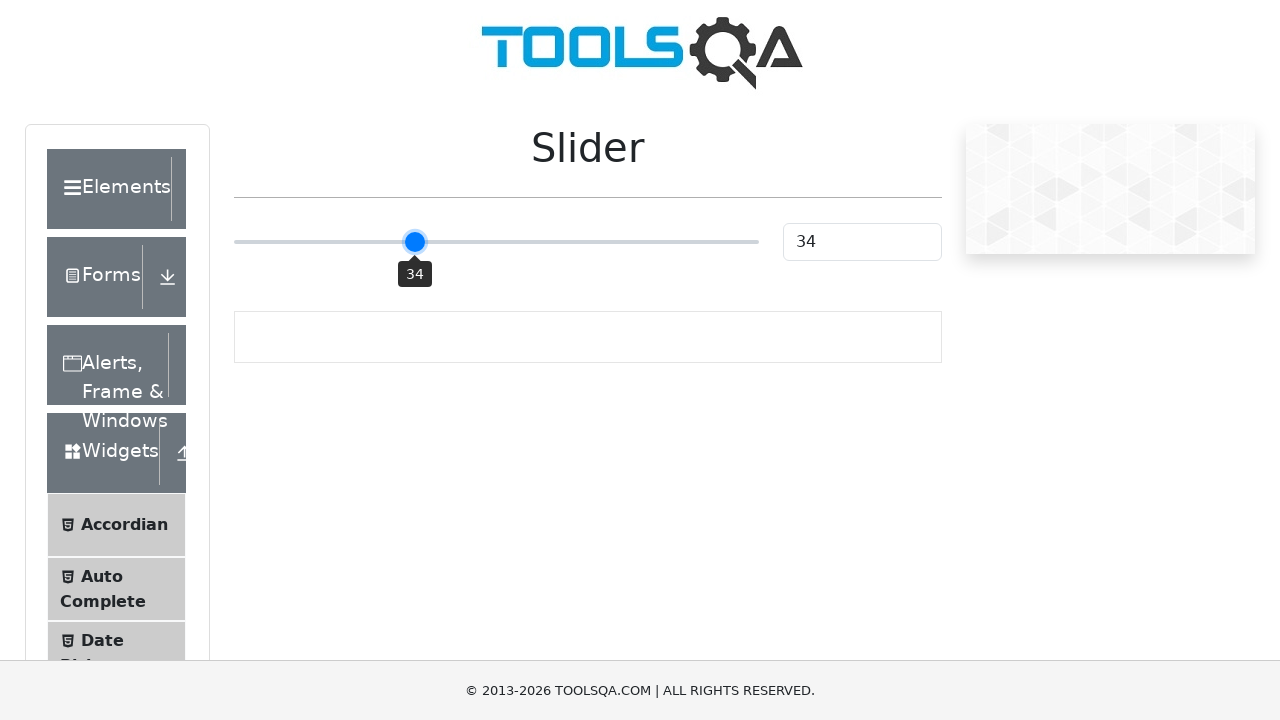

Pressed ArrowLeft to adjust slider value (iteration 17)
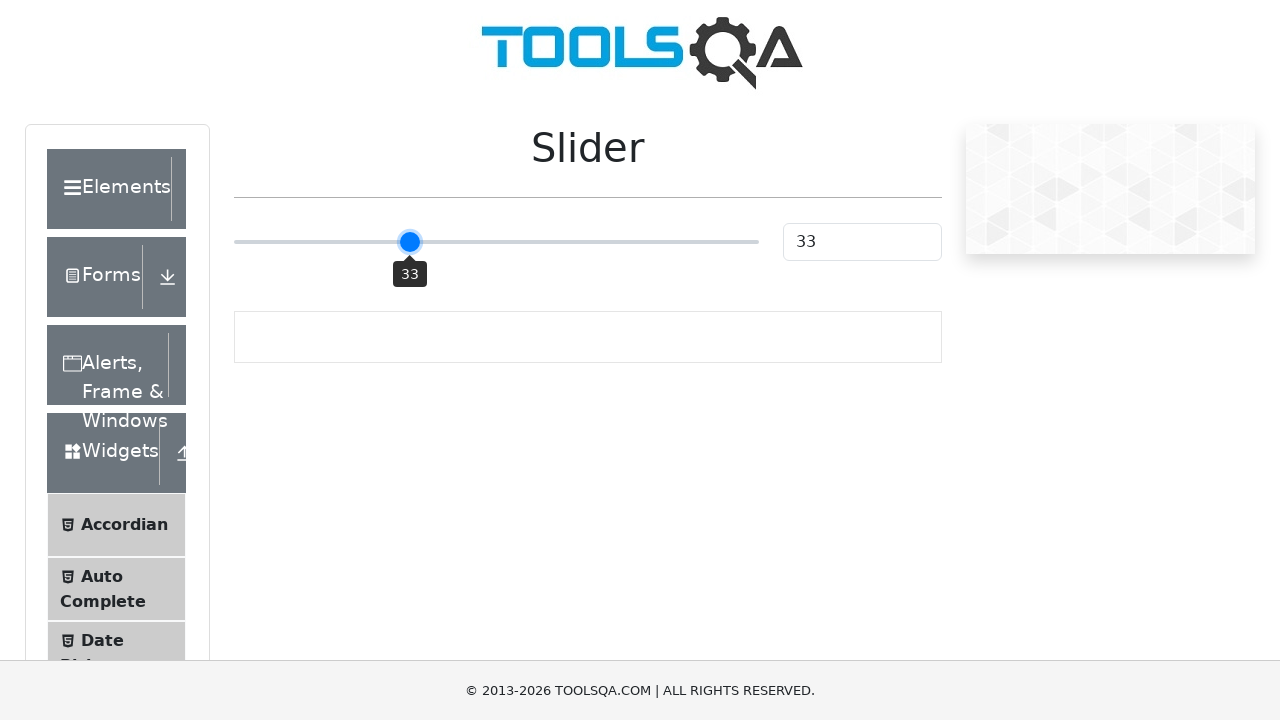

Pressed ArrowLeft to adjust slider value (iteration 18)
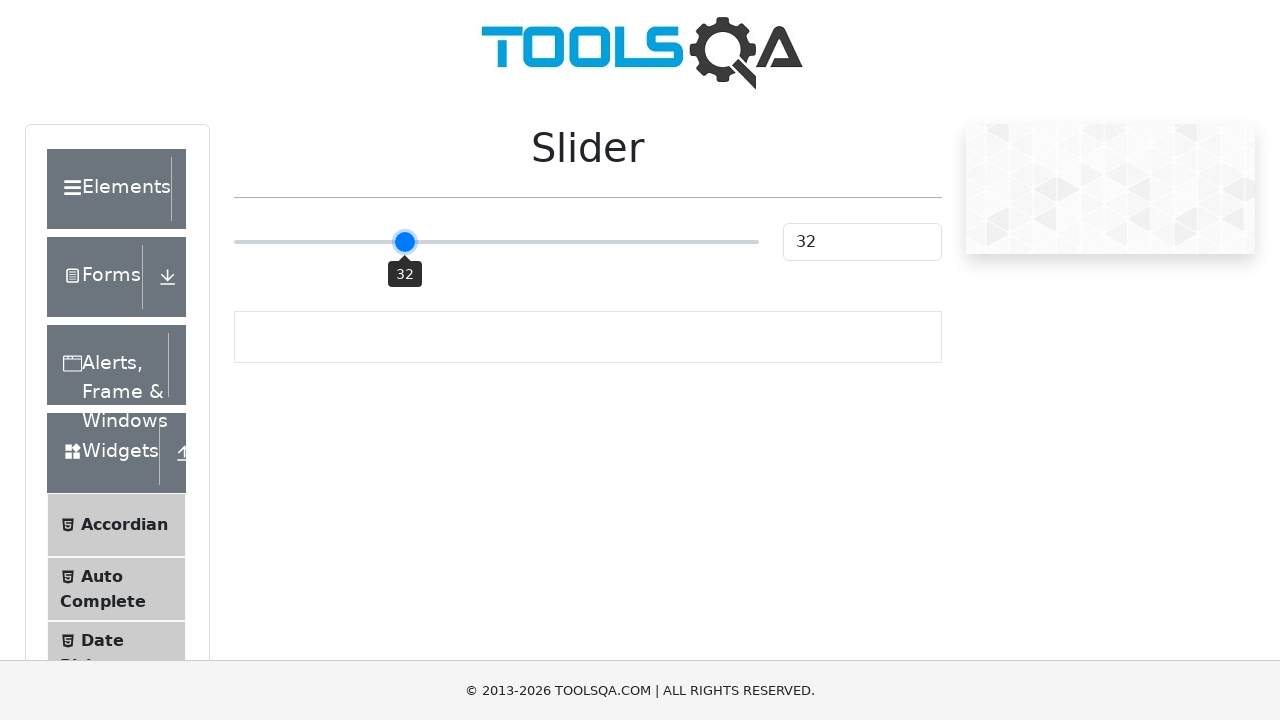

Pressed ArrowLeft to adjust slider value (iteration 19)
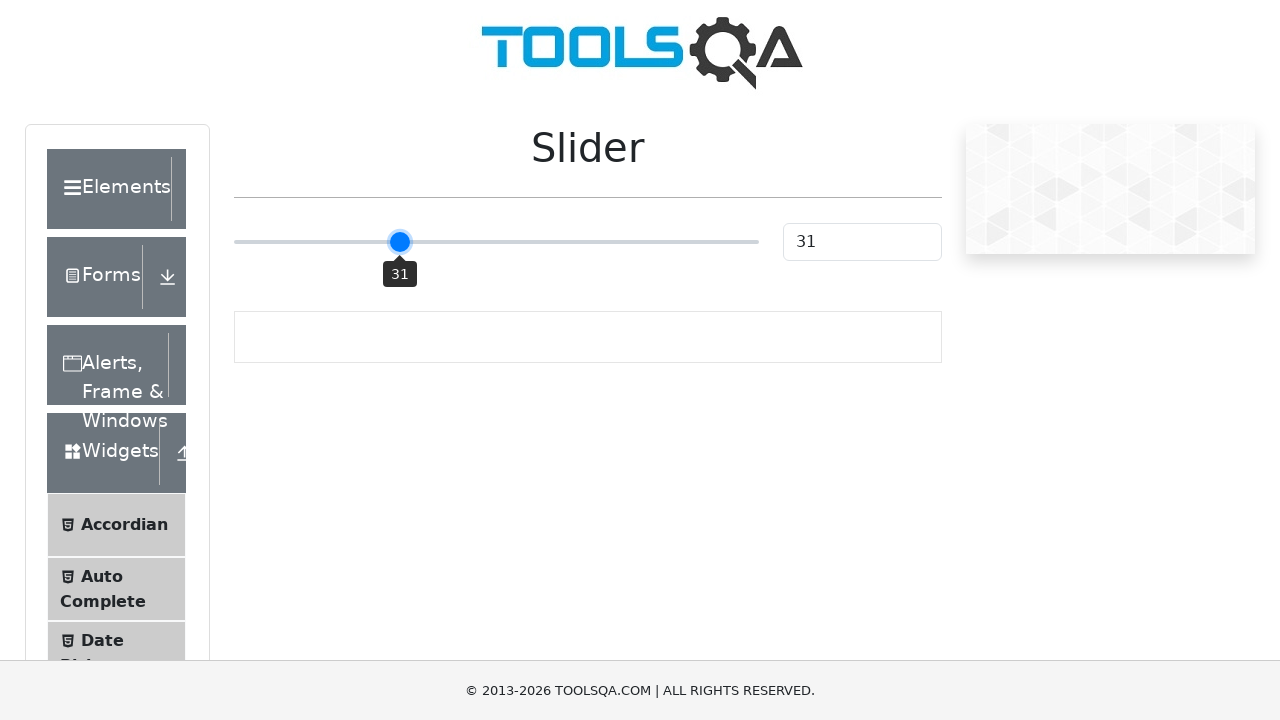

Pressed ArrowLeft to adjust slider value (iteration 20)
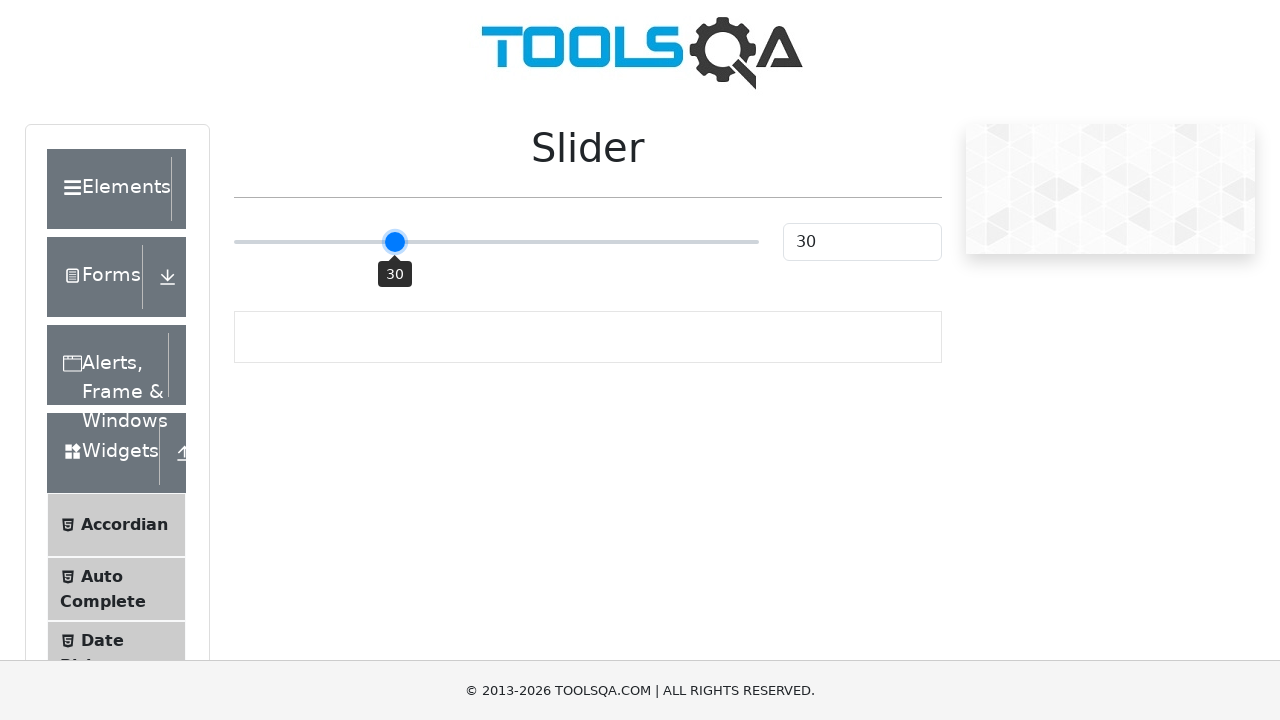

Pressed ArrowLeft to adjust slider value (iteration 21)
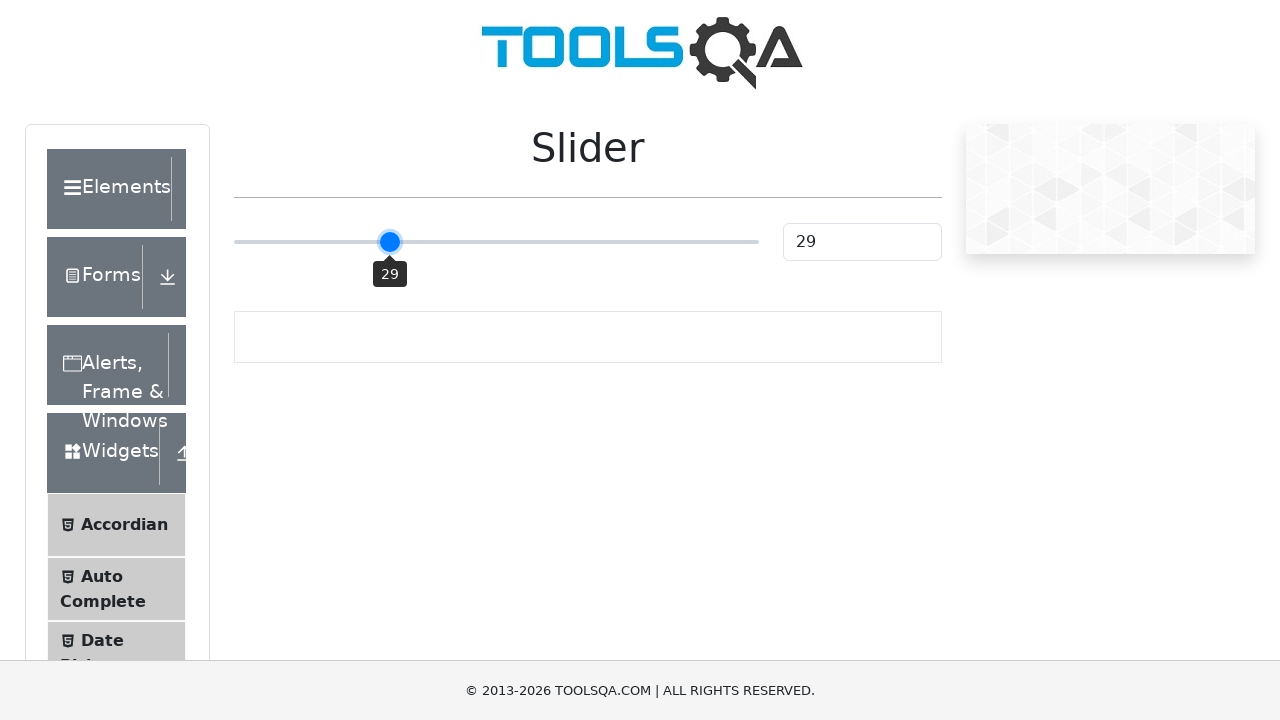

Pressed ArrowLeft to adjust slider value (iteration 22)
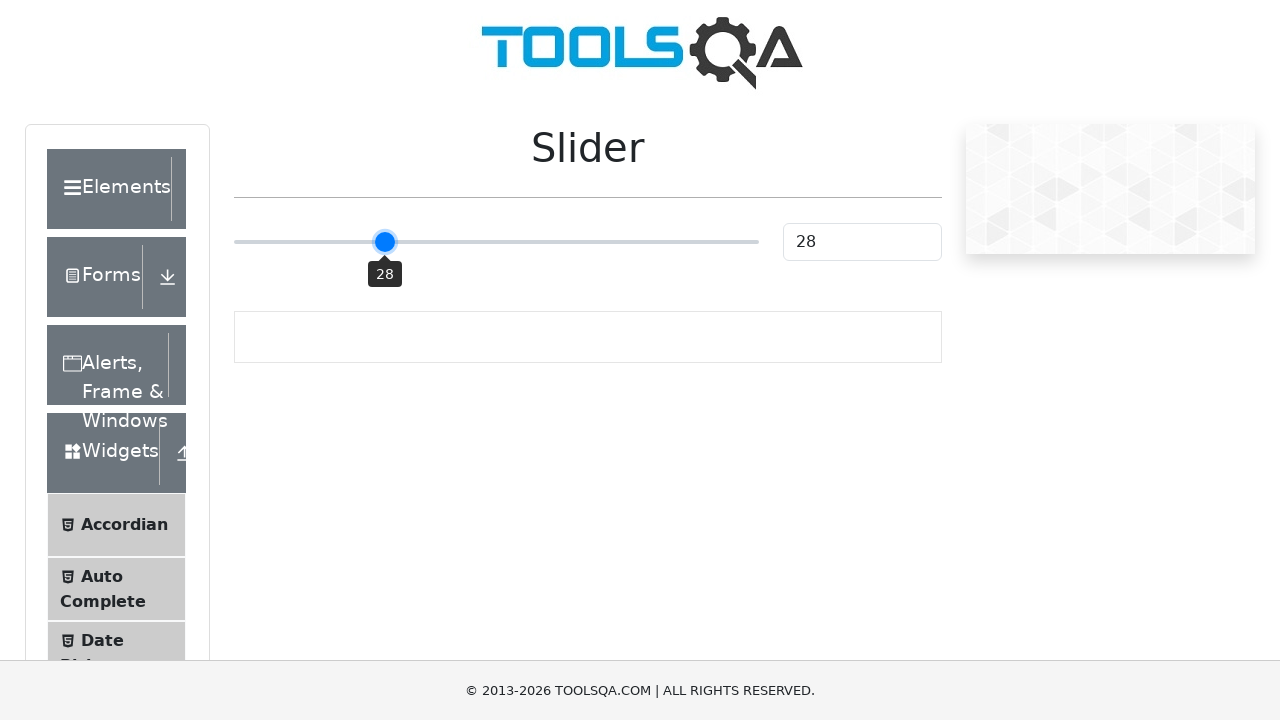

Pressed ArrowLeft to adjust slider value (iteration 23)
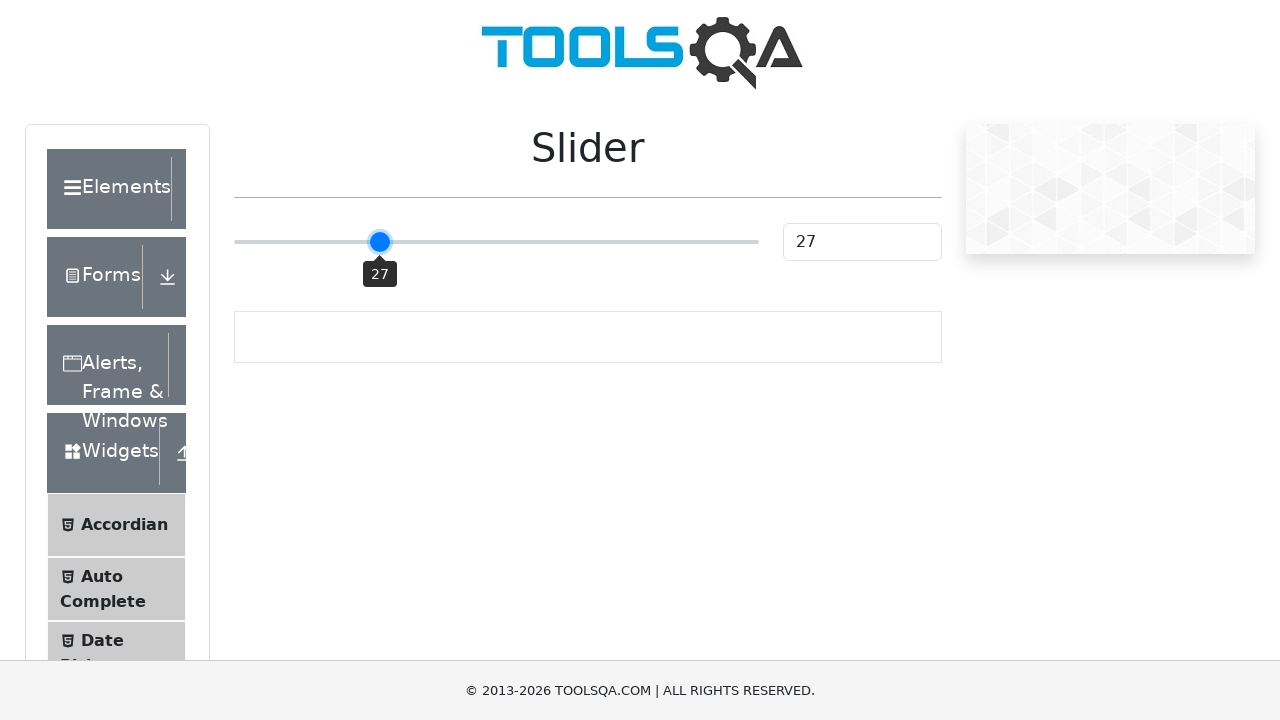

Pressed ArrowLeft to adjust slider value (iteration 24)
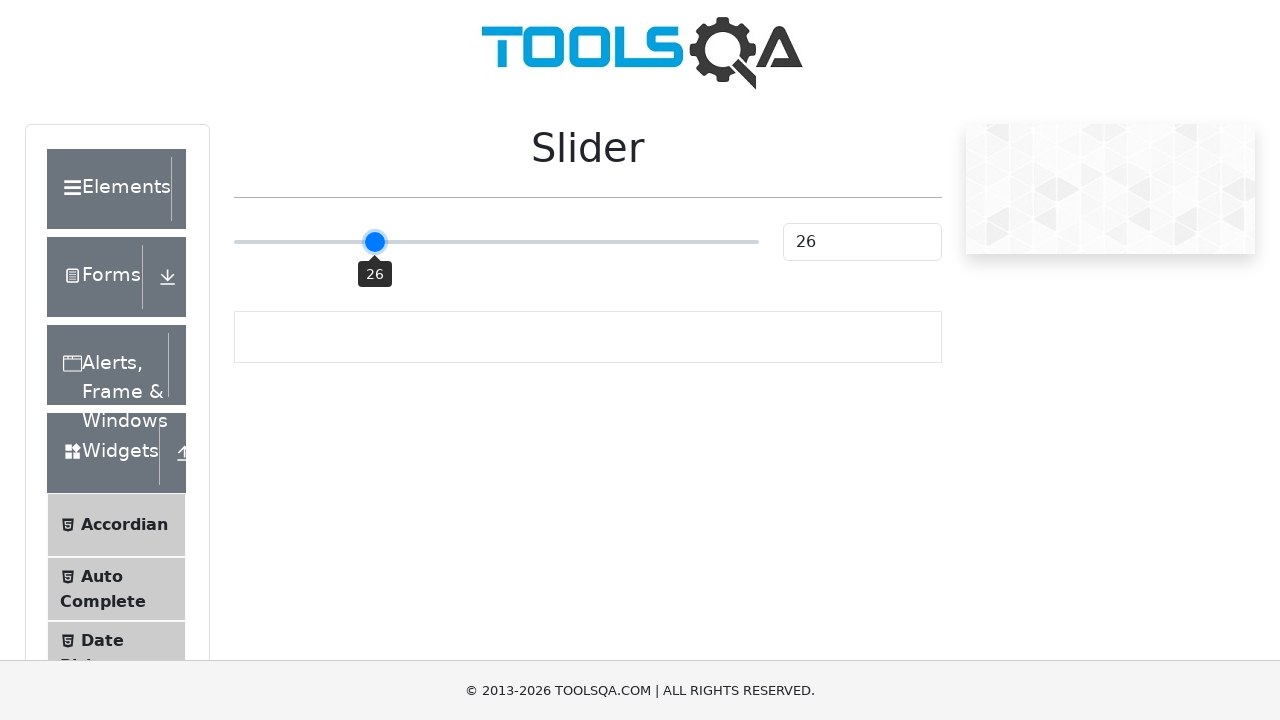

Pressed ArrowLeft to adjust slider value (iteration 25)
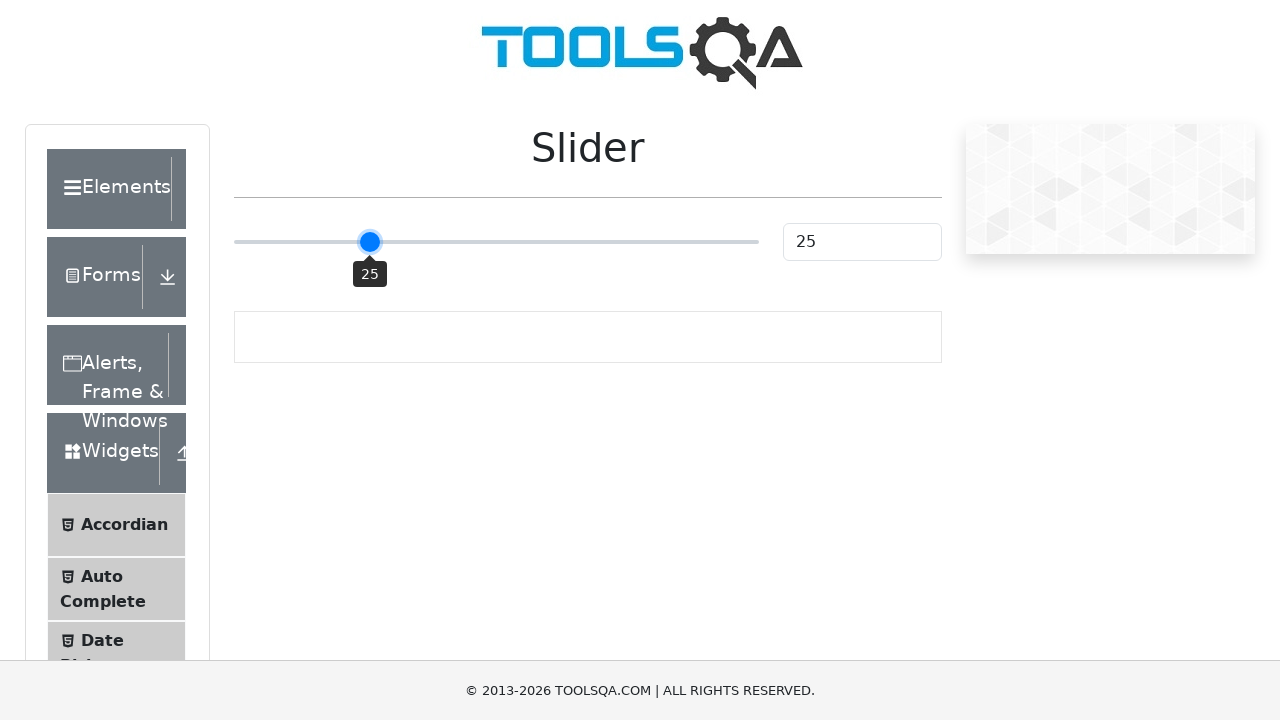

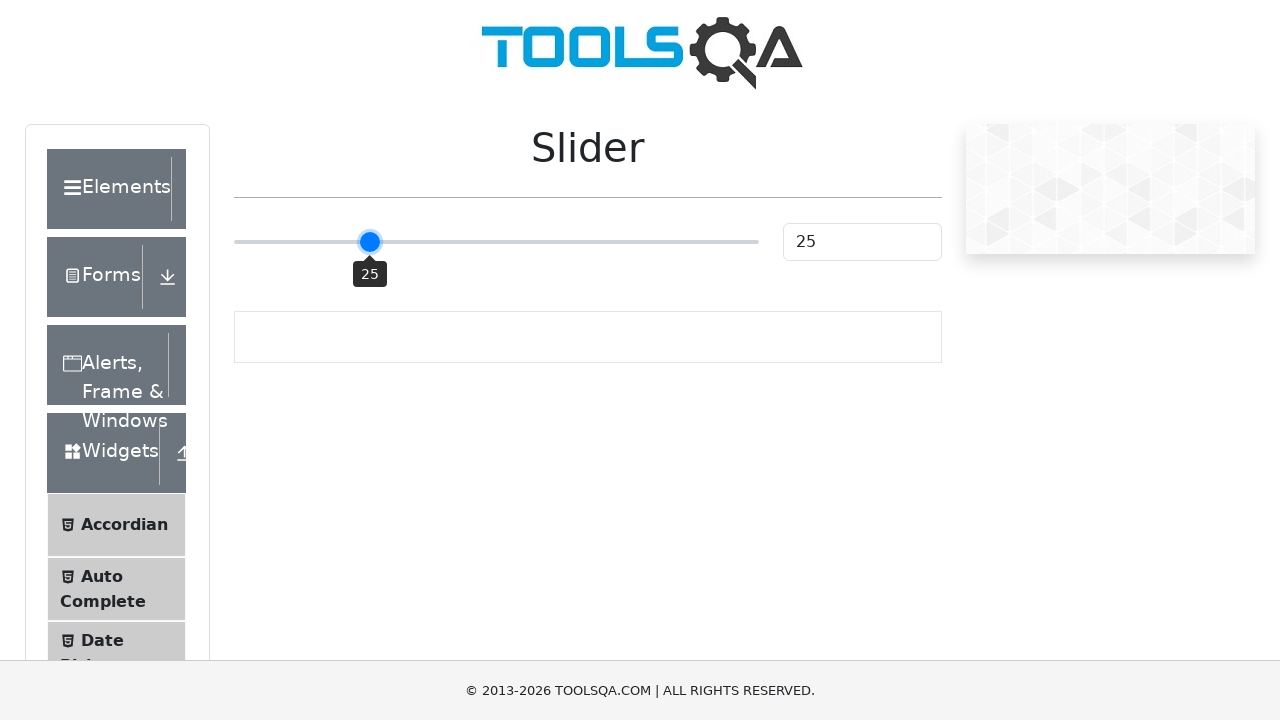